Tests a registration/contact form by filling out all fields including first name, last name, gender selection, date of birth, address, email, password, company, and comment, then submits the form.

Starting URL: https://katalon-test.s3.amazonaws.com/demo-aut/dist/html/form.html

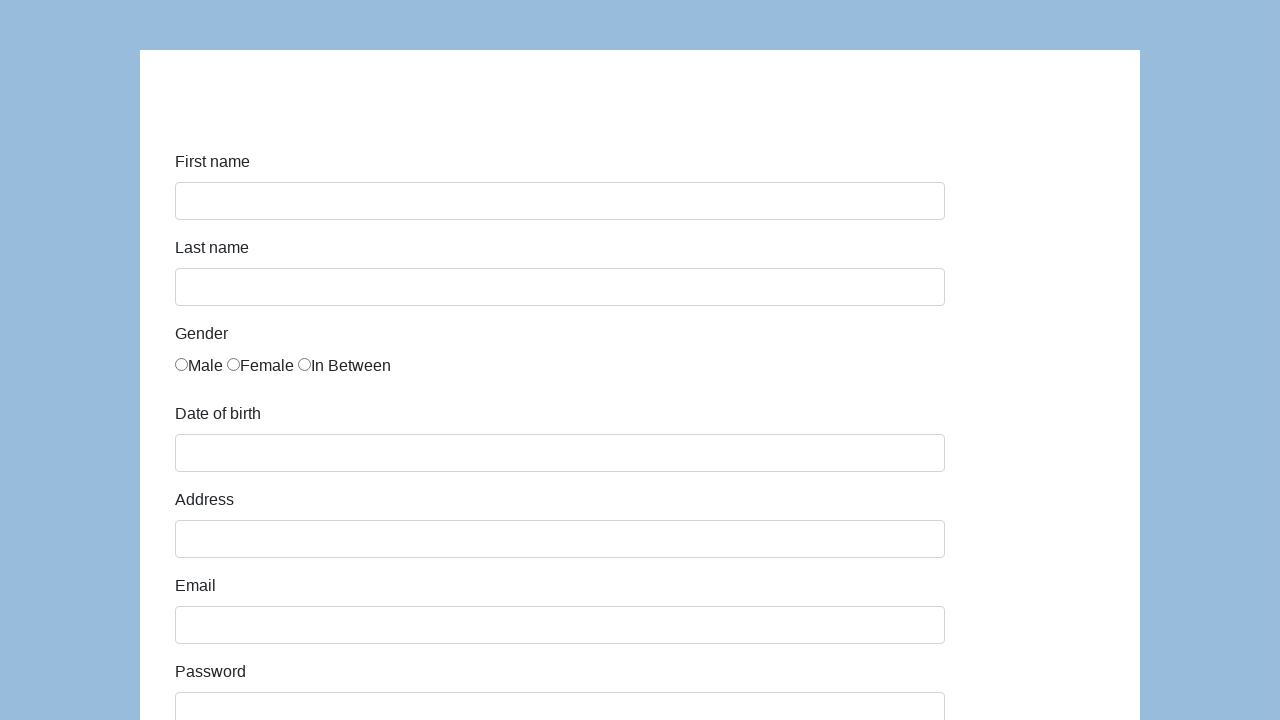

Filled first name field with 'Karol' on #first-name
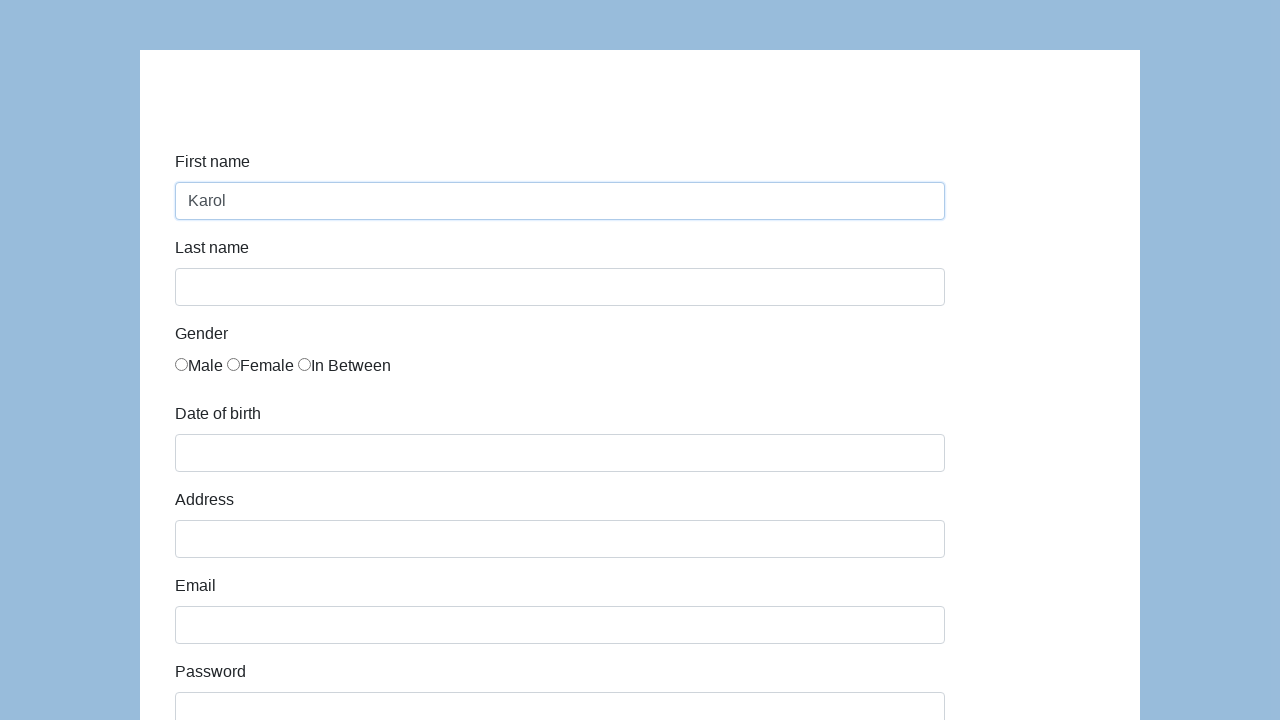

Filled last name field with 'Kowalski' on #last-name
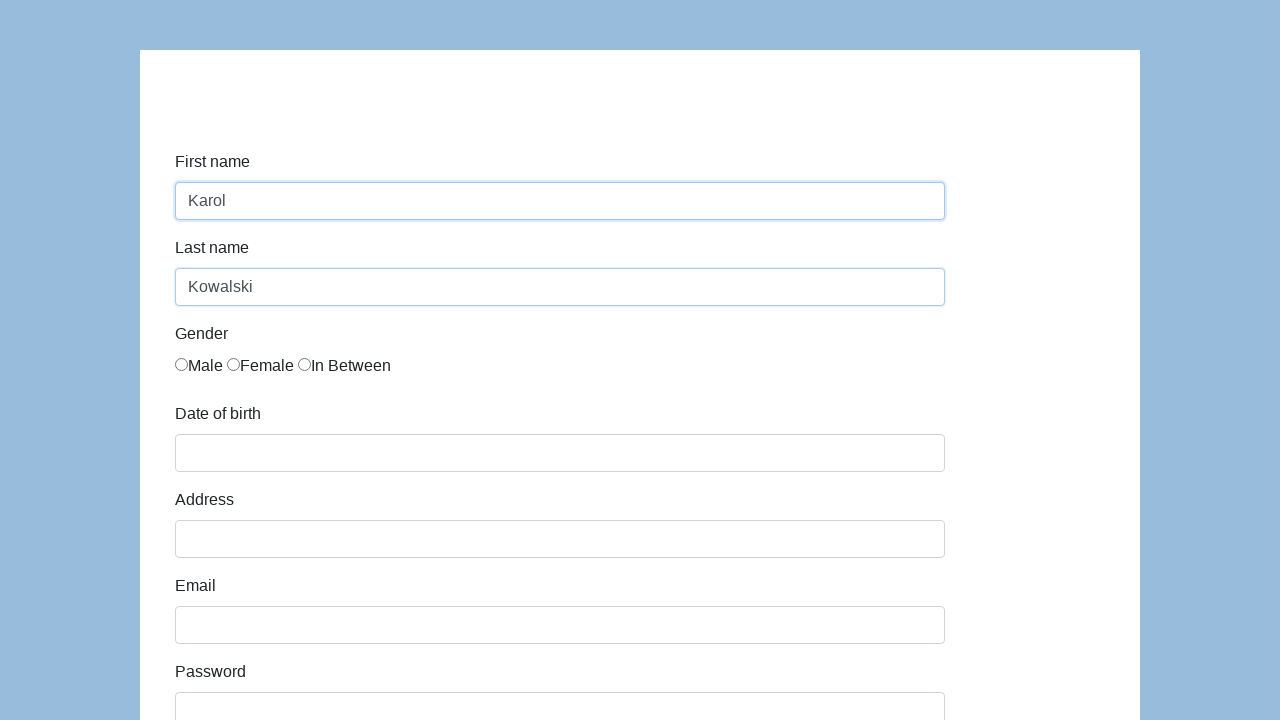

Selected Male gender radio button at (182, 364) on input[name='gender']
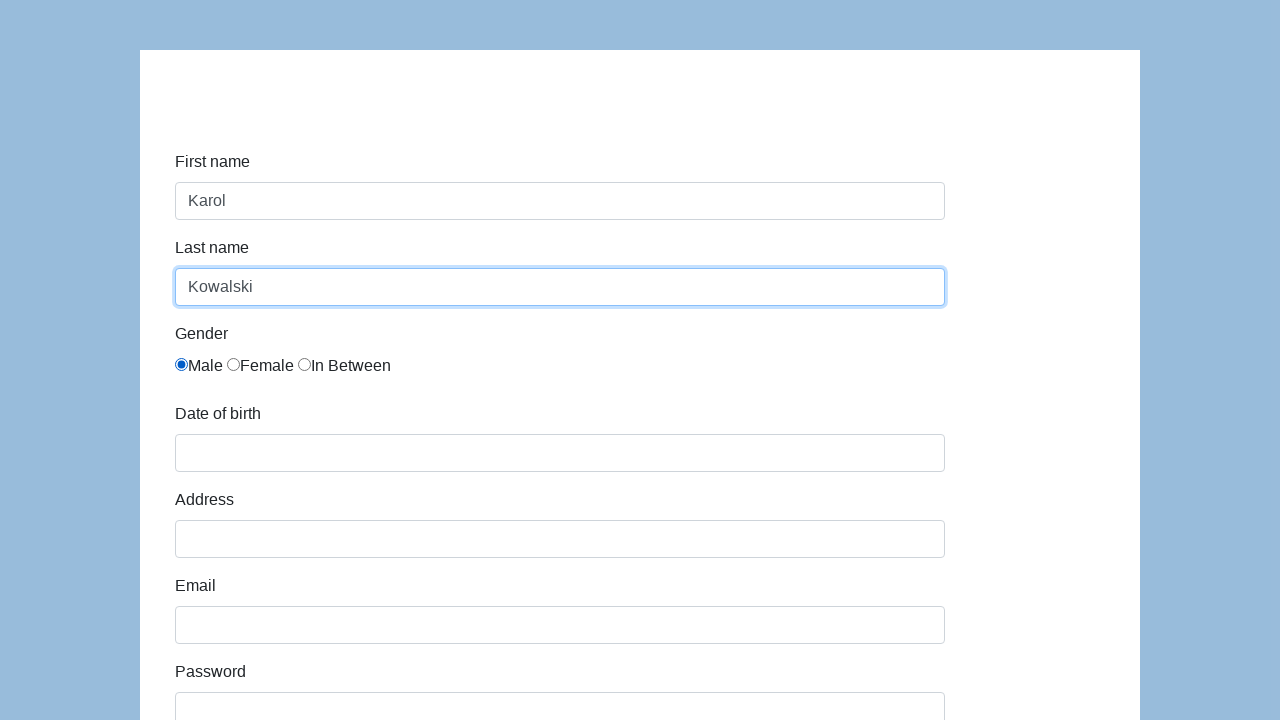

Filled date of birth field with '05/22/2010' on #dob
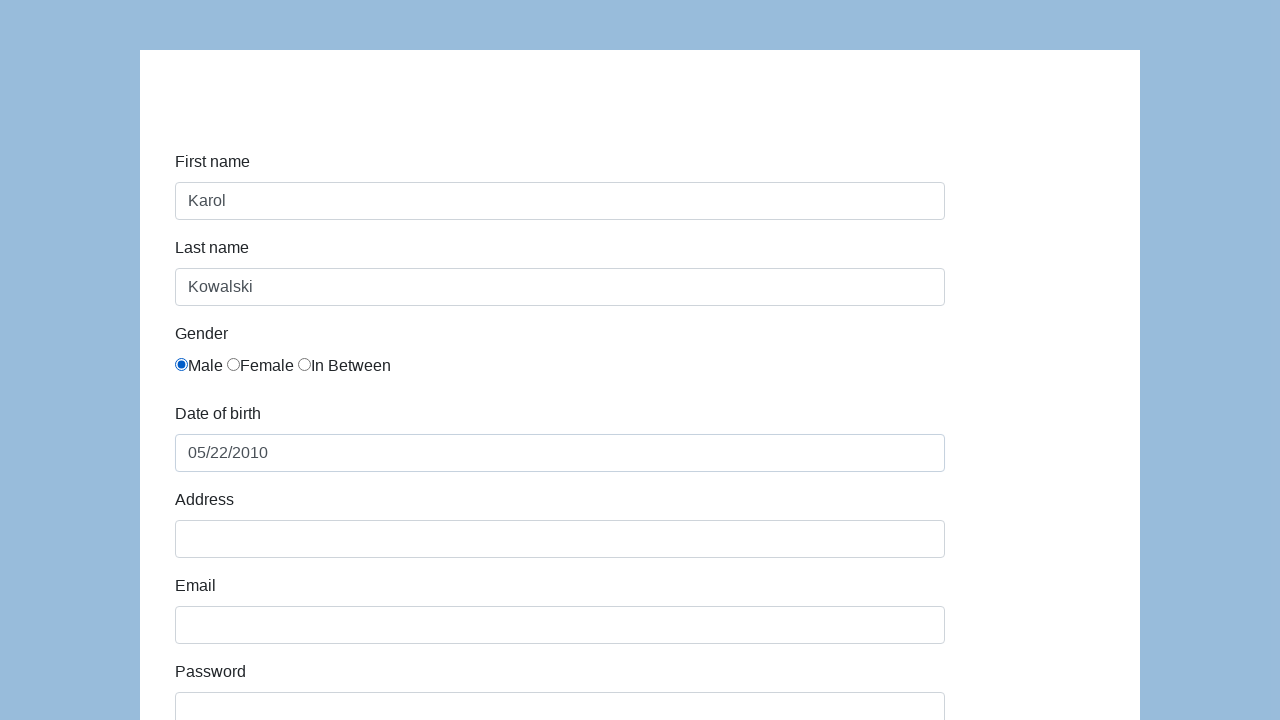

Clicked address field to close calendar popup at (560, 539) on #address
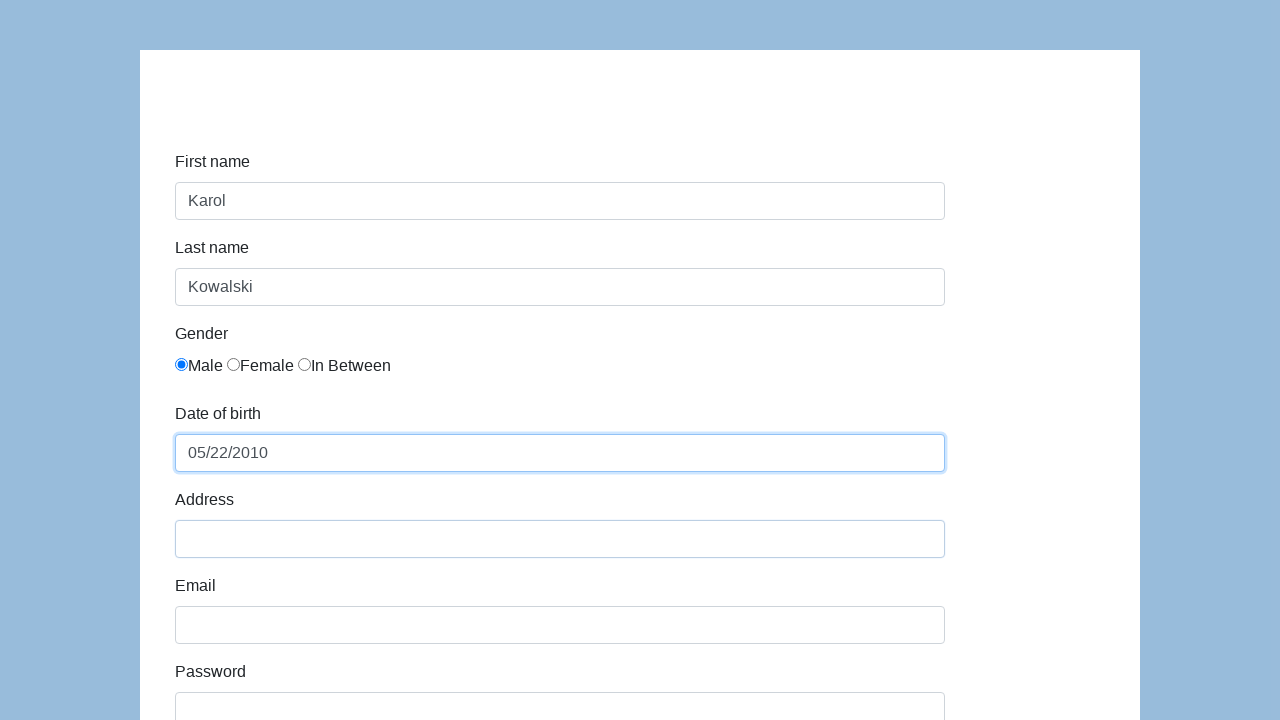

Filled address field with 'Prosta 51' on #address
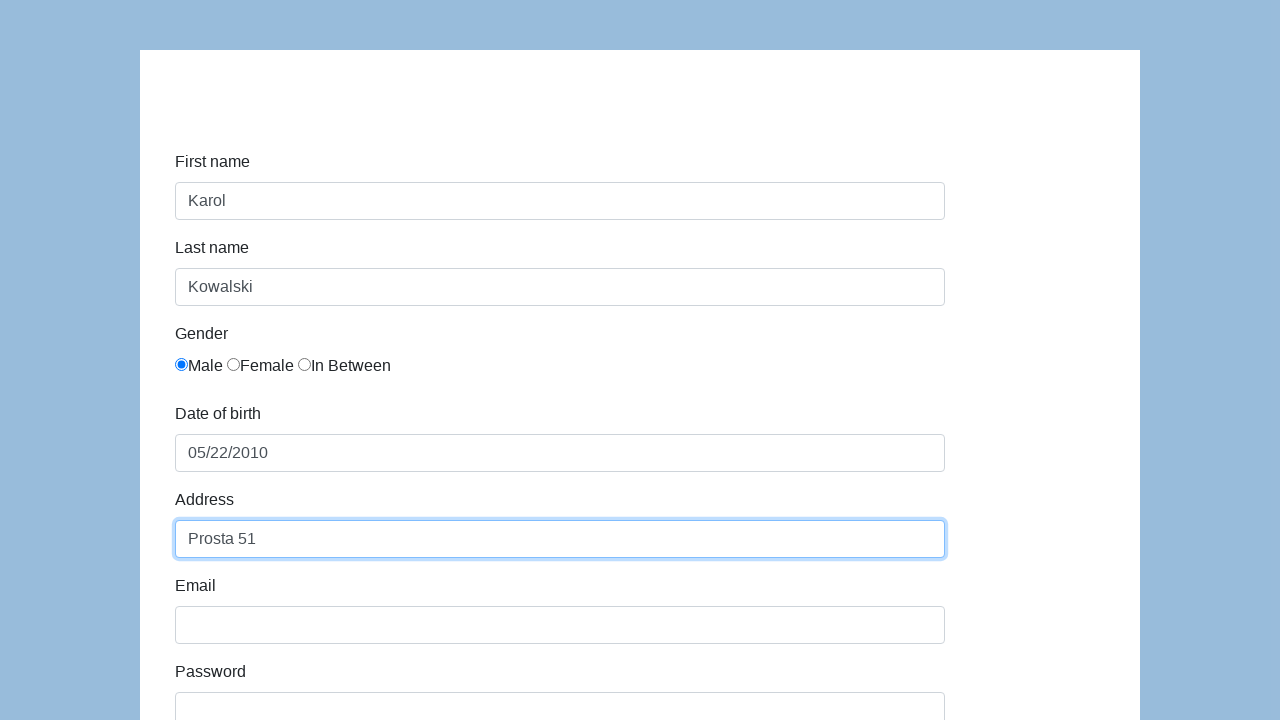

Filled email field with 'karol.kowalski@mailinator.com' on #email
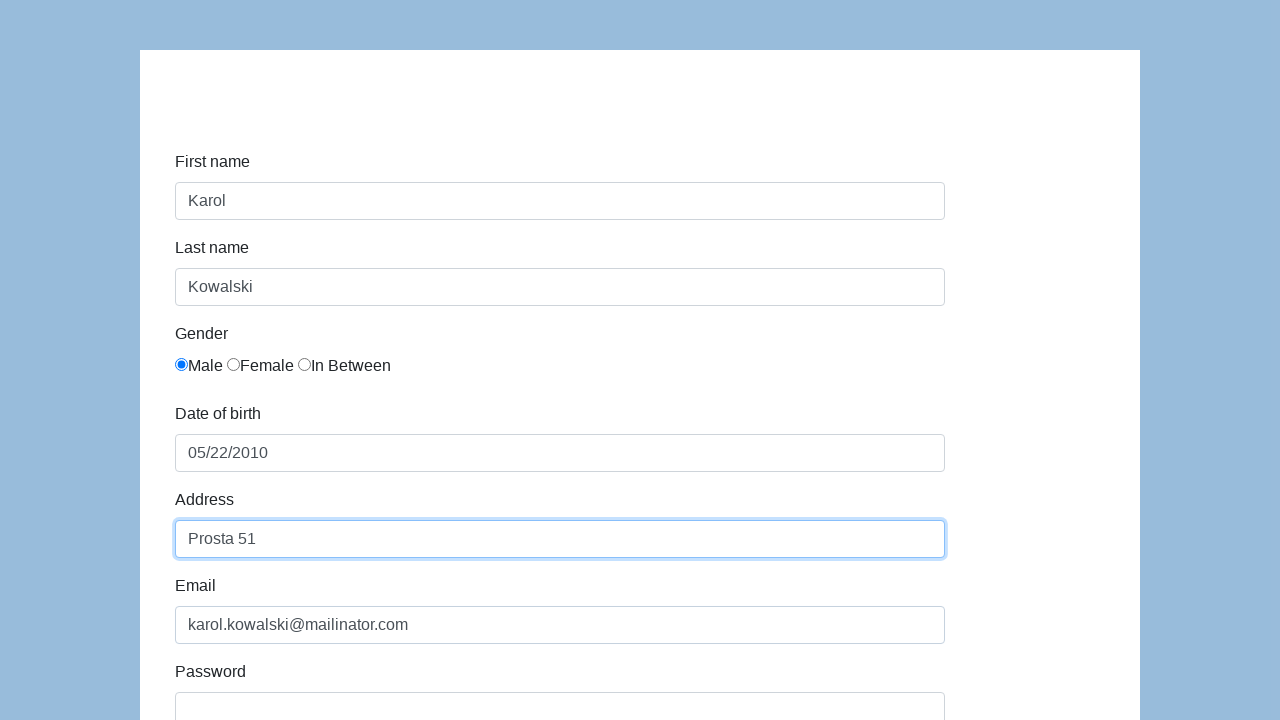

Filled password field with 'Pass123' on #password
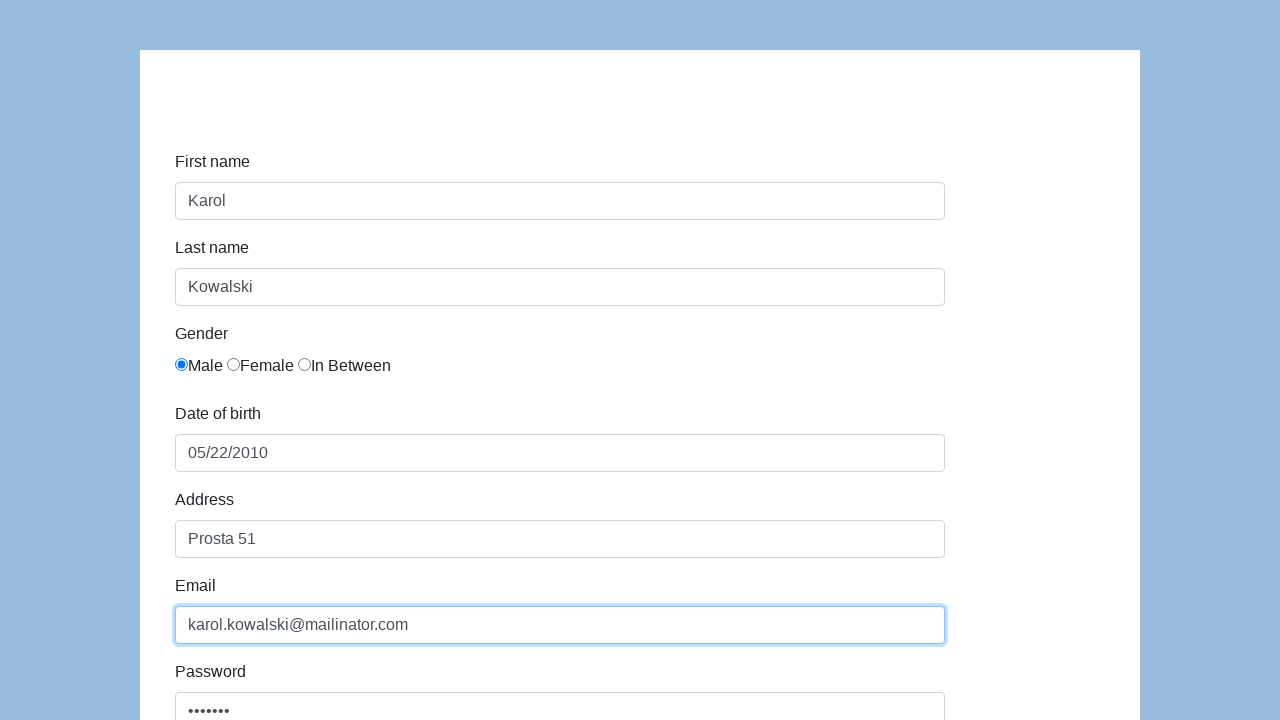

Filled company field with 'Coders Lab' on #company
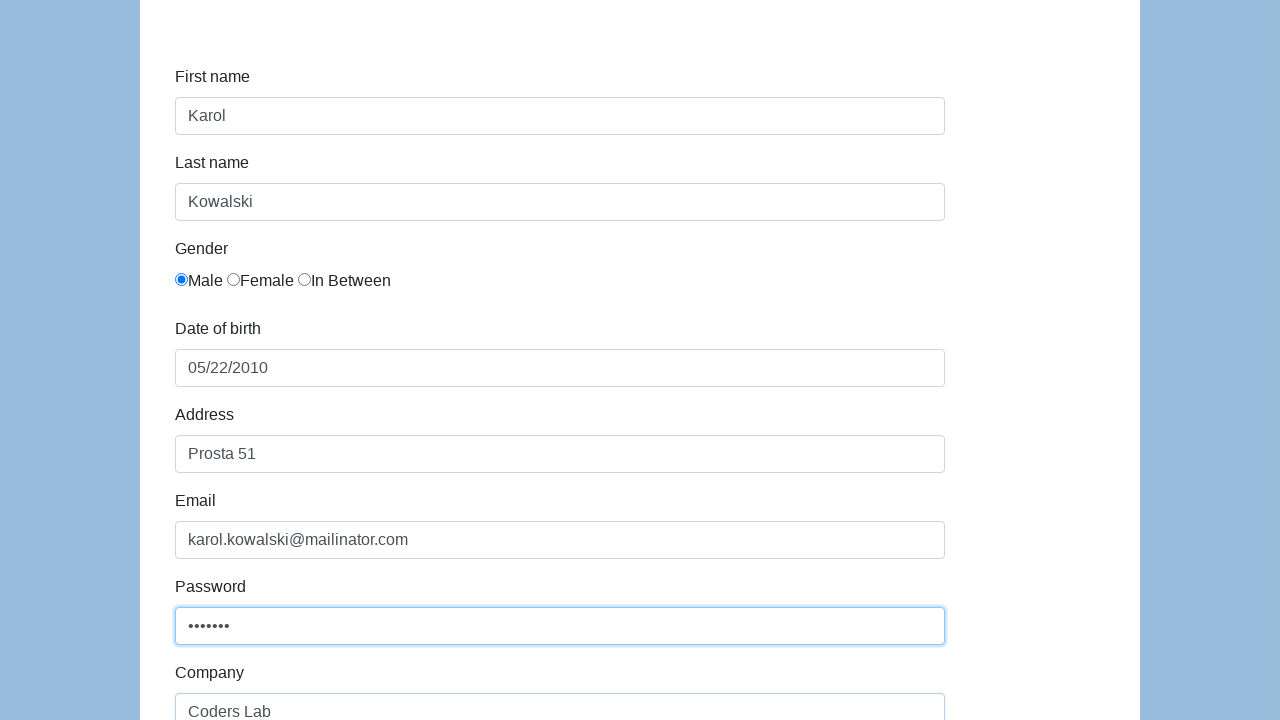

Filled comment field with 'To jest mój pierwszy automat testowy' on #comment
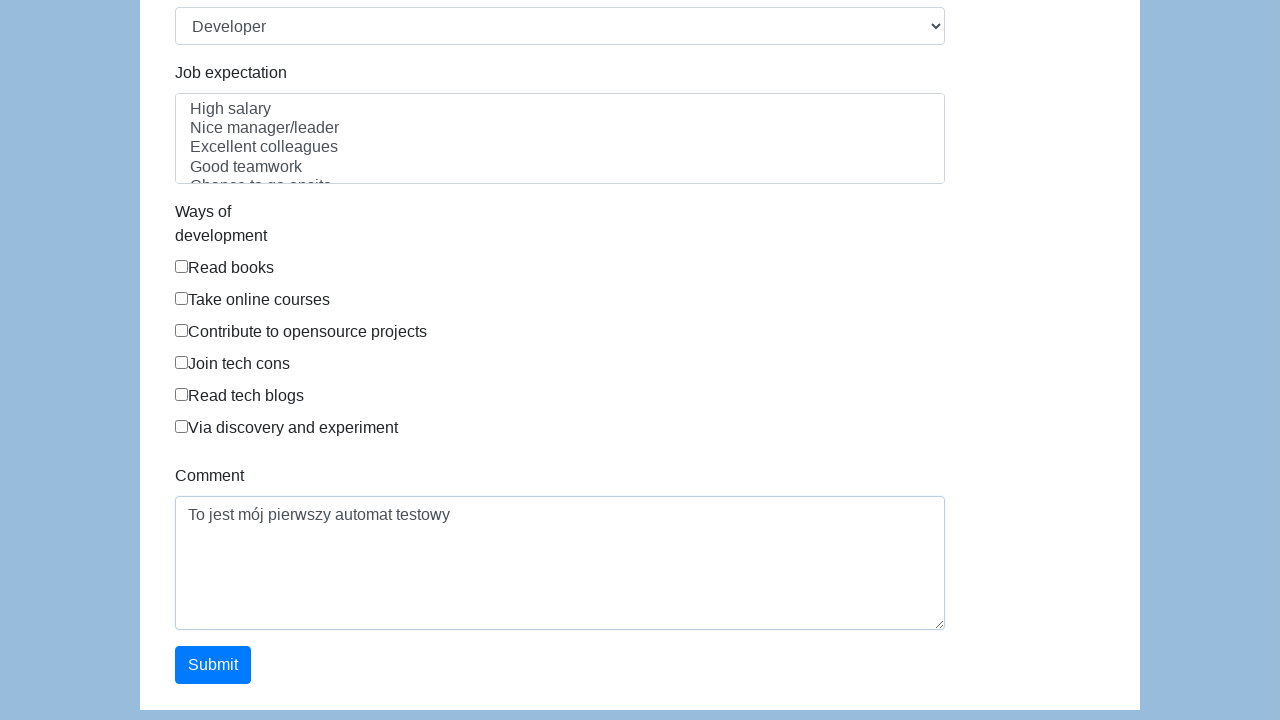

Clicked Submit button to send the form at (213, 665) on #submit
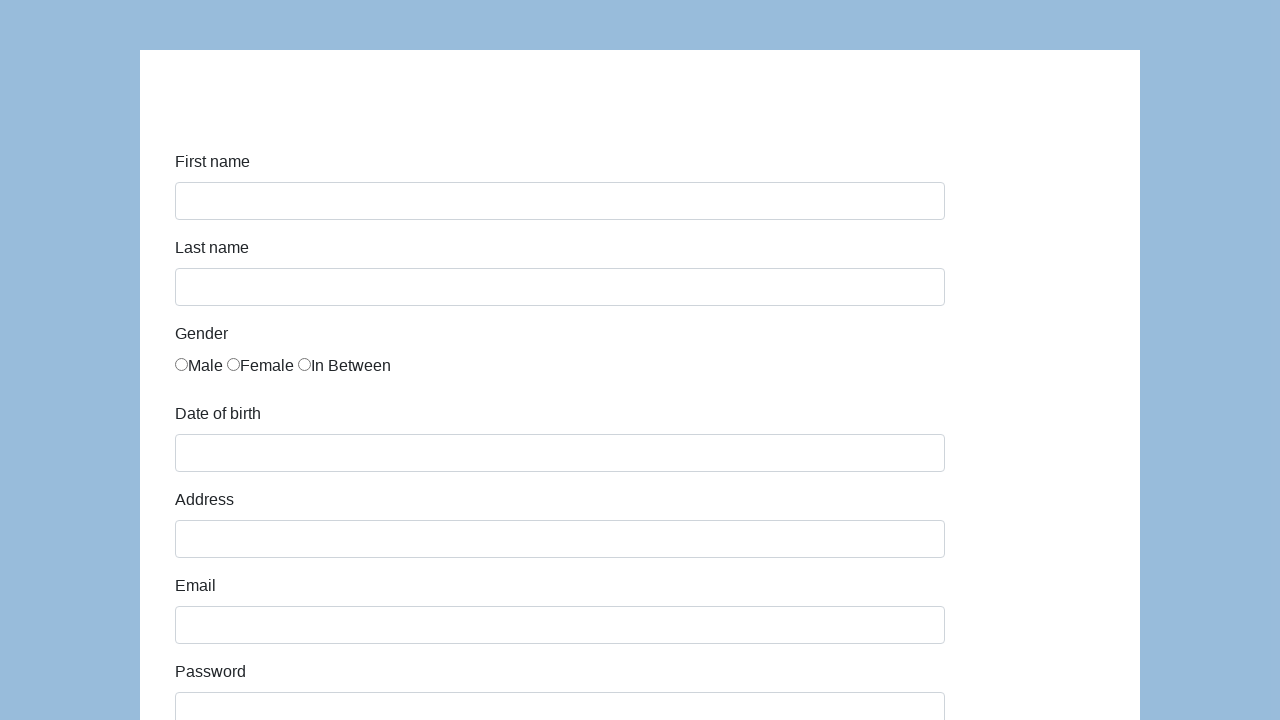

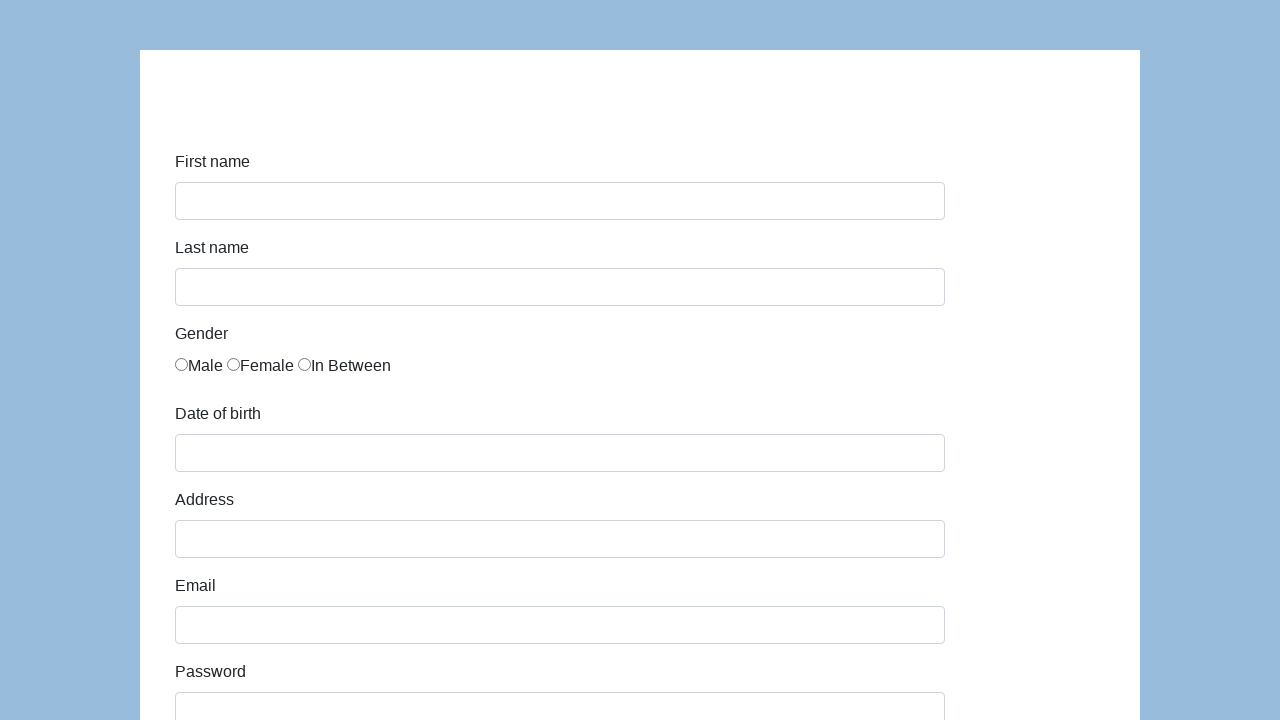